Tests JavaScript Prompt dialog by entering text and accepting

Starting URL: https://the-internet.herokuapp.com/

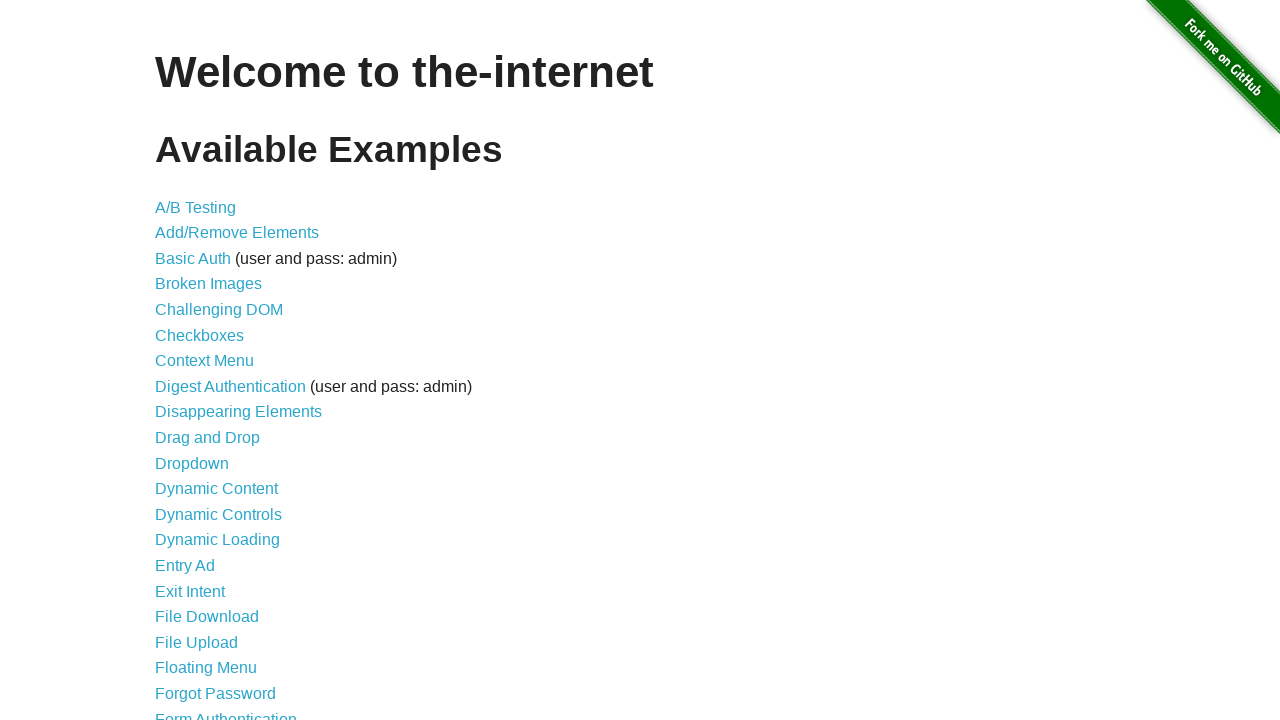

Clicked JavaScript Alerts link at (214, 361) on text=JavaScript Alerts
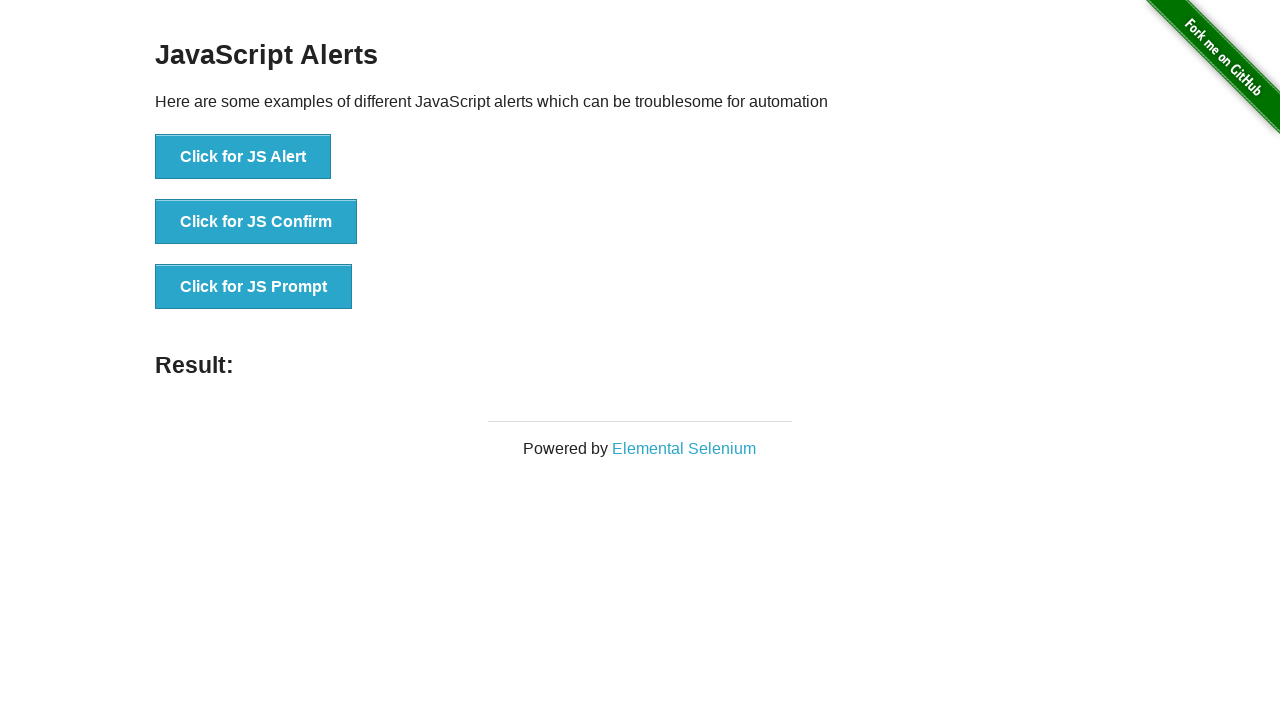

Set up dialog handler to accept with text 'The Internet'
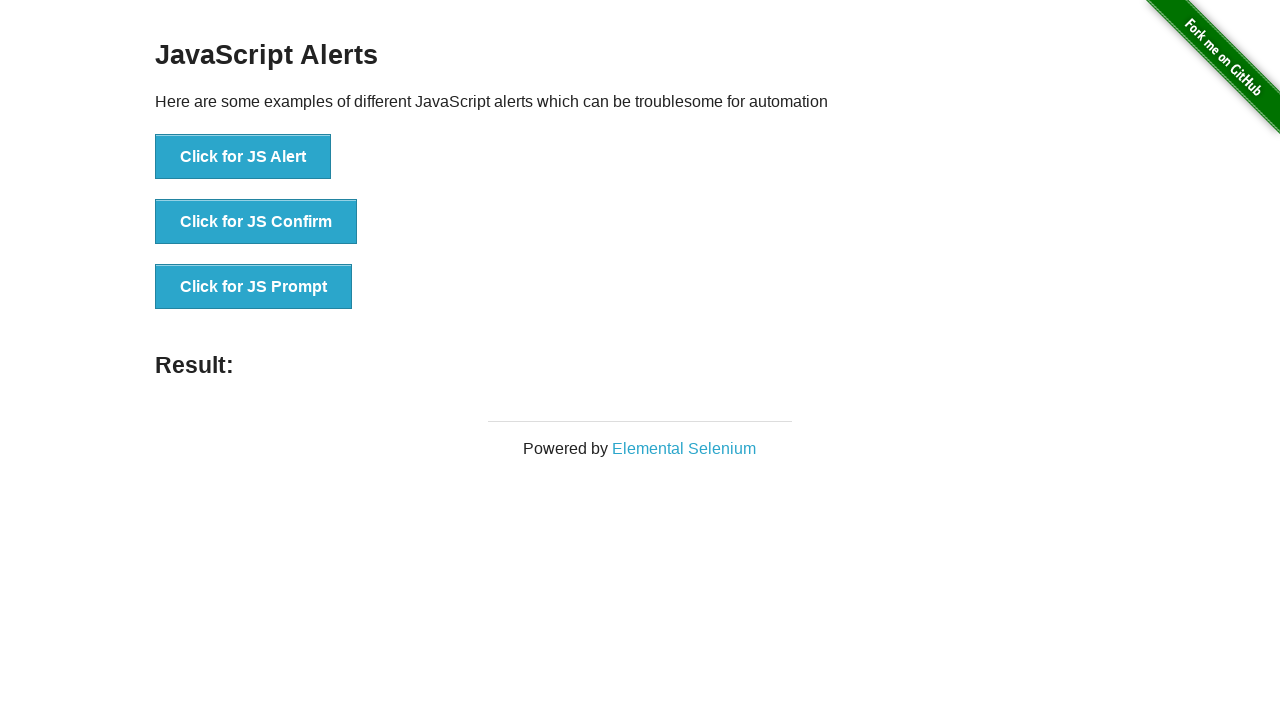

Clicked JS Prompt button at (254, 287) on xpath=//*[@id="content"]/div/ul/li[3]/button
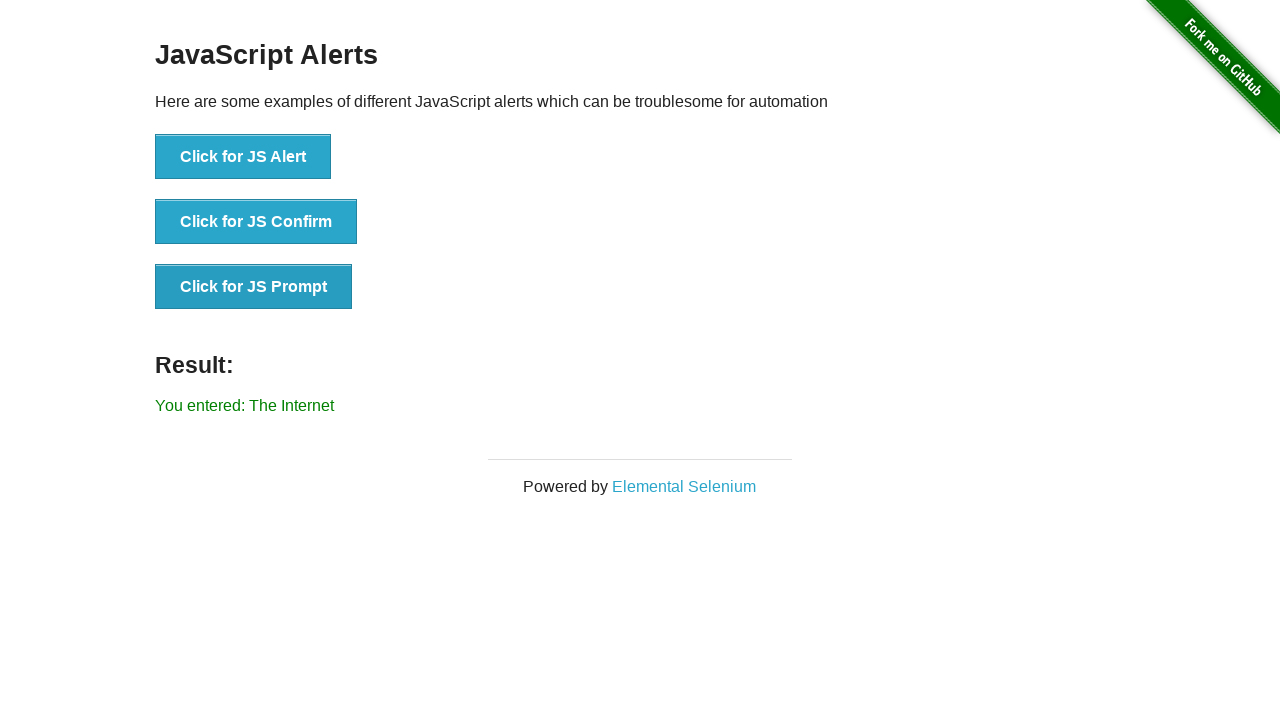

Prompt dialog accepted and result displayed
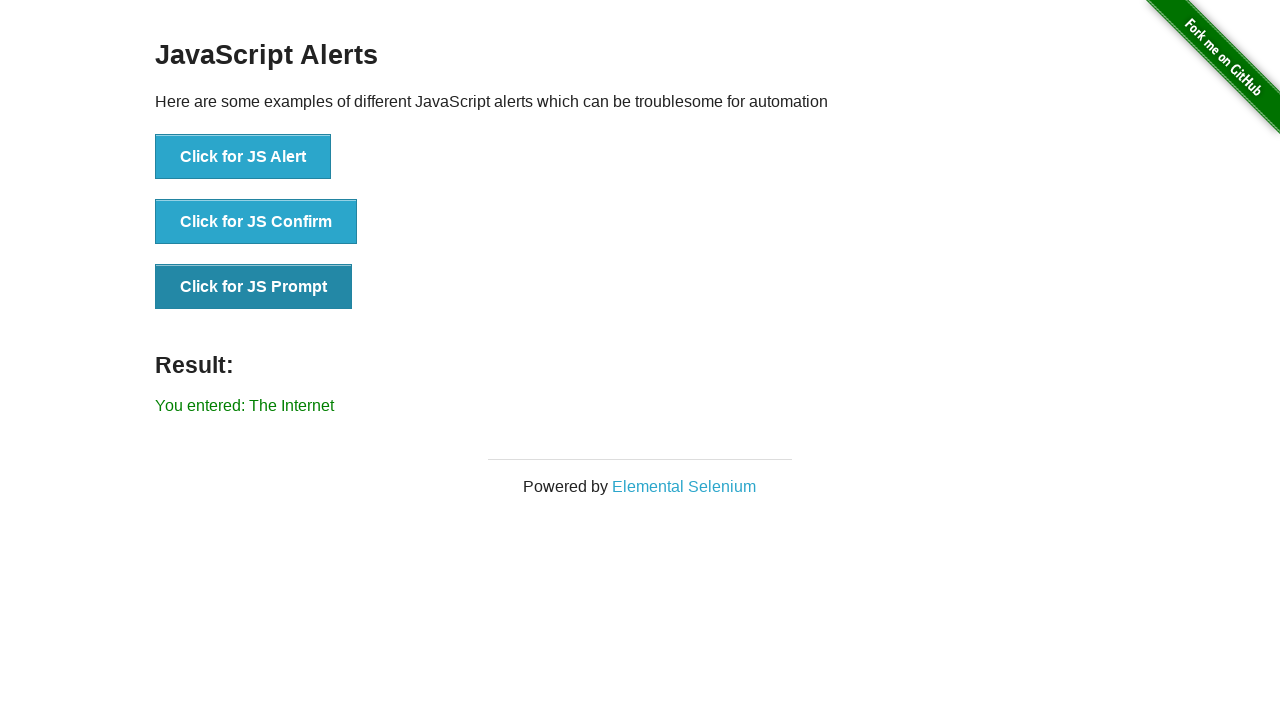

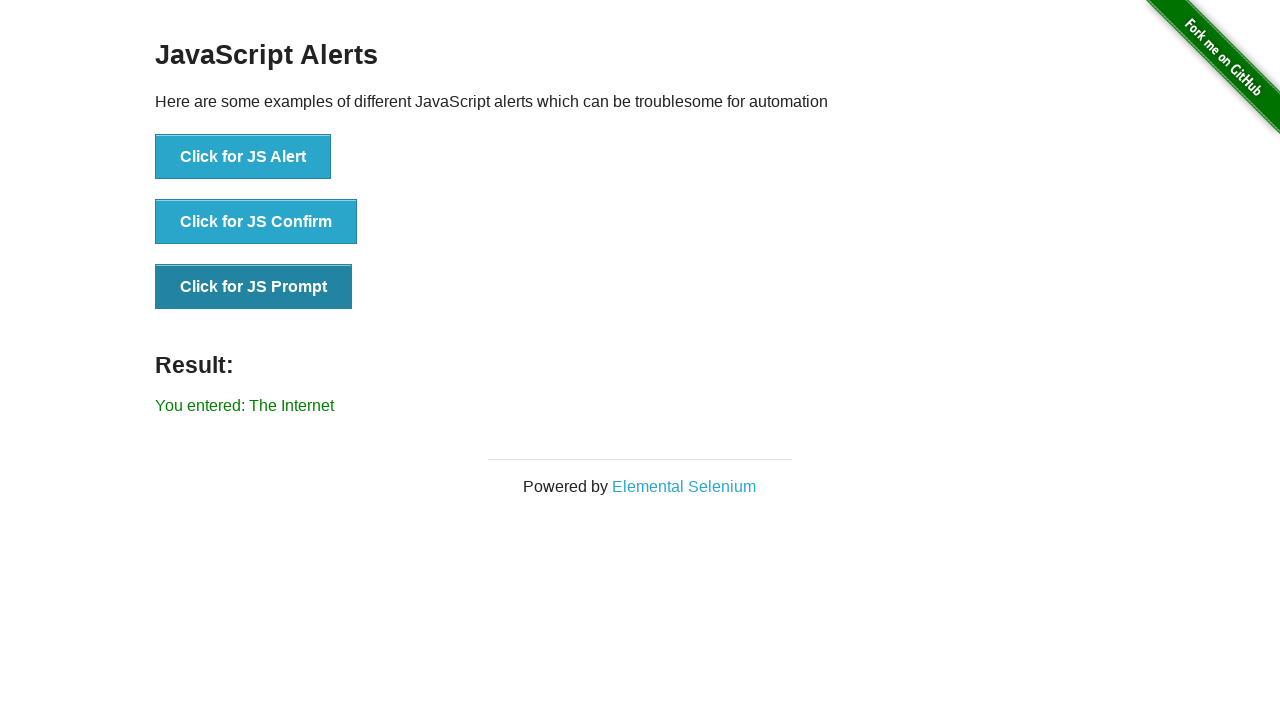